Tests a user registration/profile form by filling in various fields (username, email, gender, hobbies, interests, country, date of birth, biography, rating, favorite color) and submitting the form, then verifying the submitted data is displayed correctly in a table.

Starting URL: https://material.playwrightvn.com/

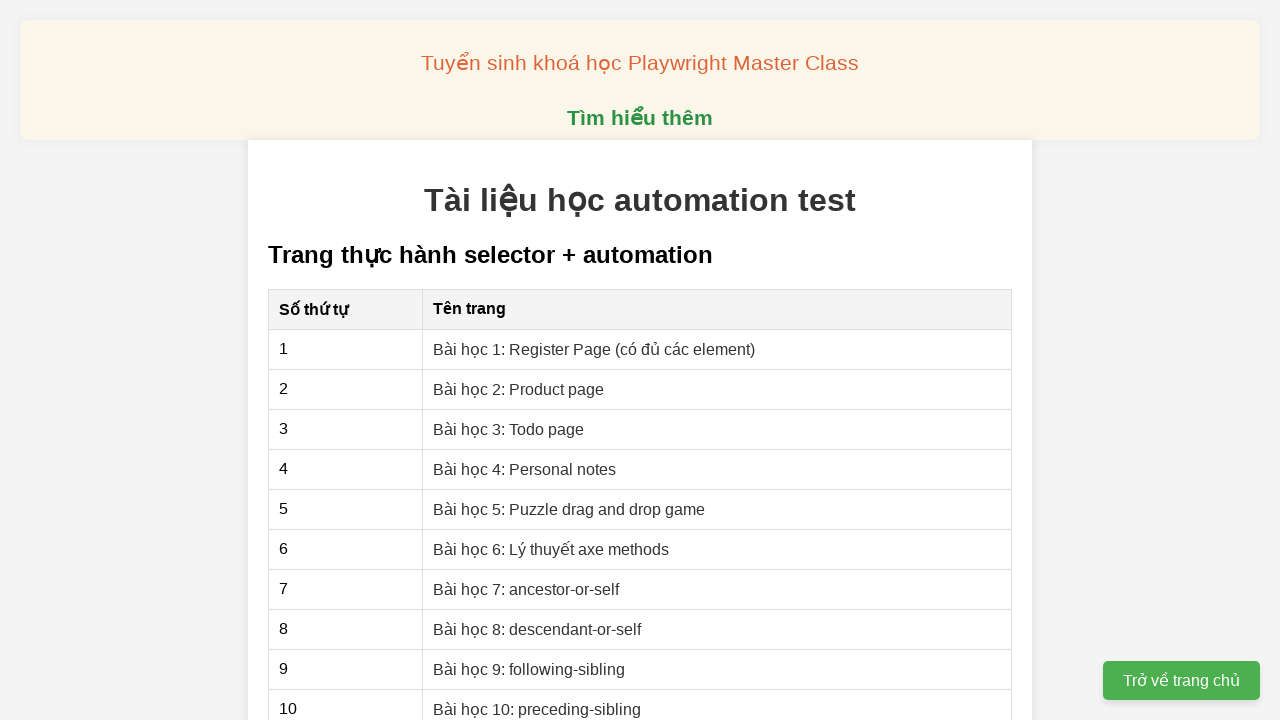

Clicked on the form link (Day 16) at (594, 349) on [href|="01"]
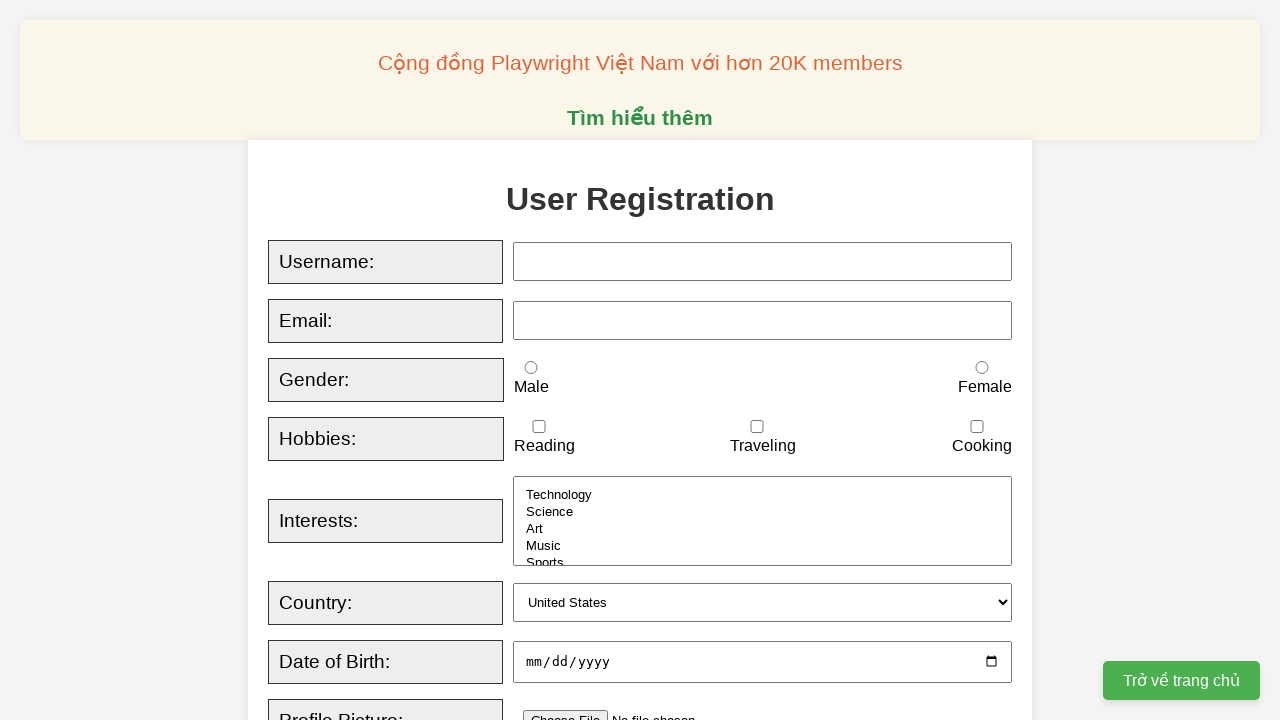

Cleared username field on #username
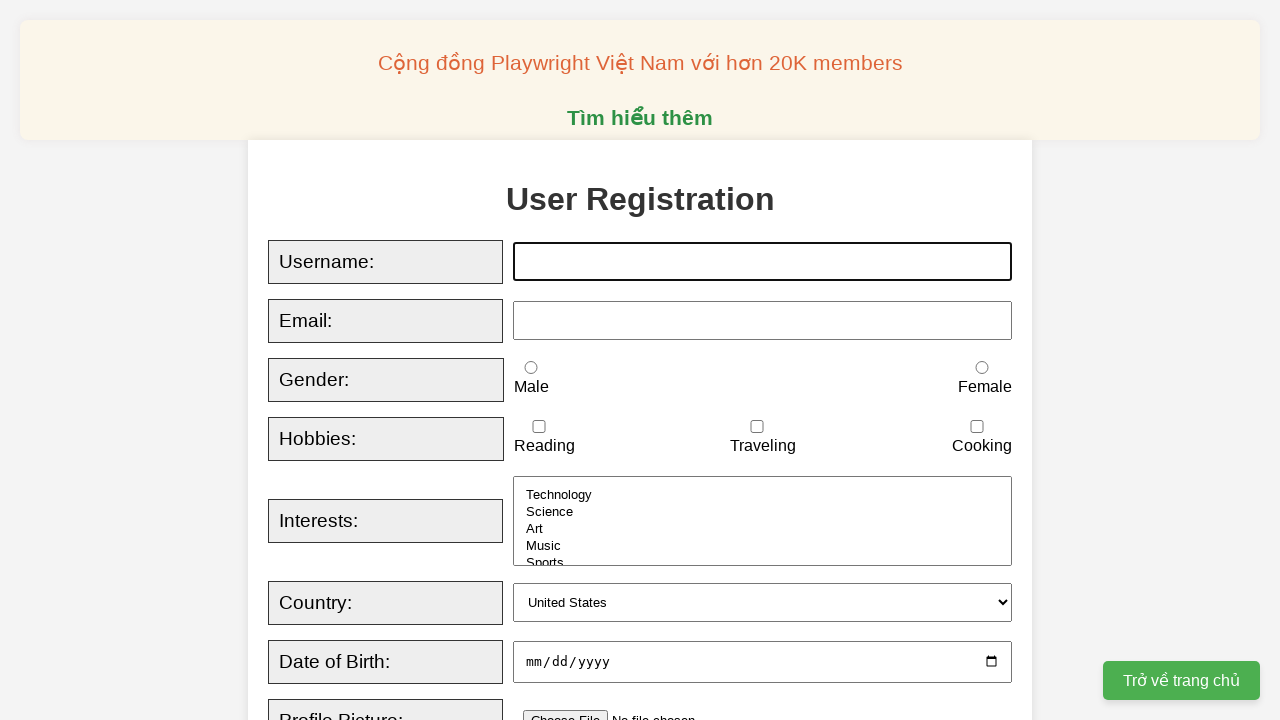

Filled username field with 'thaoha' on #username
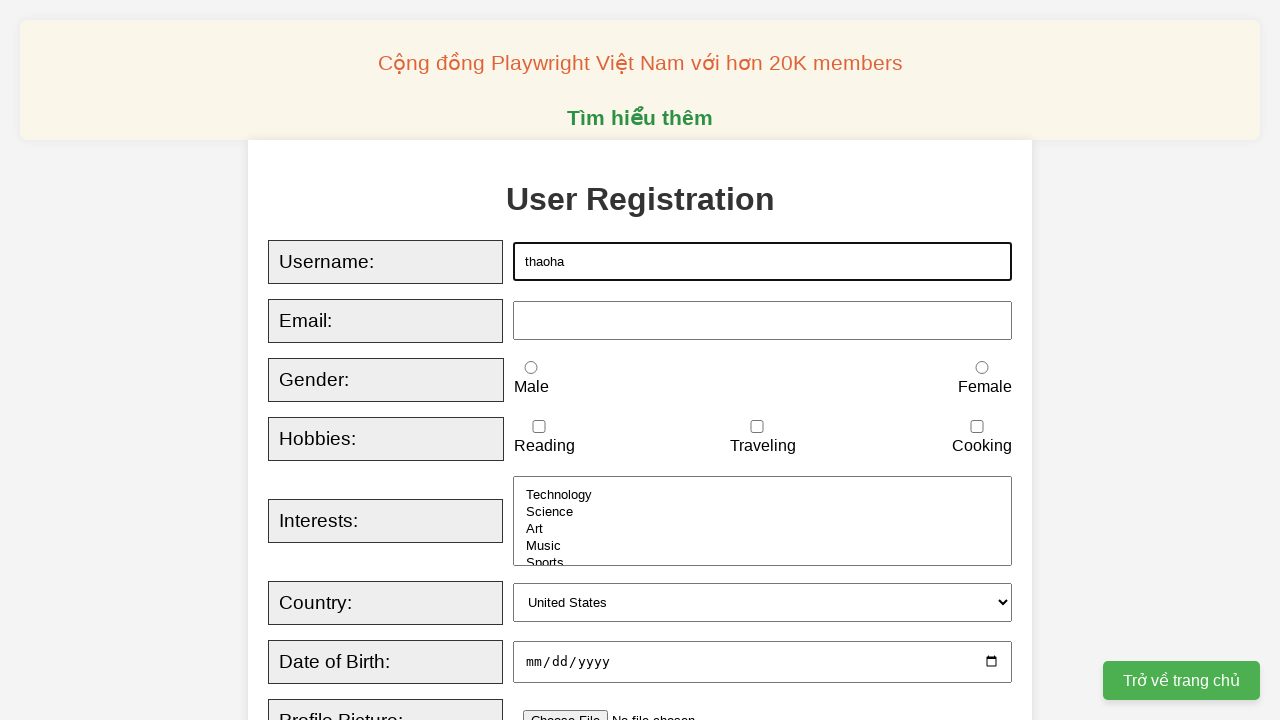

Cleared email field on #email
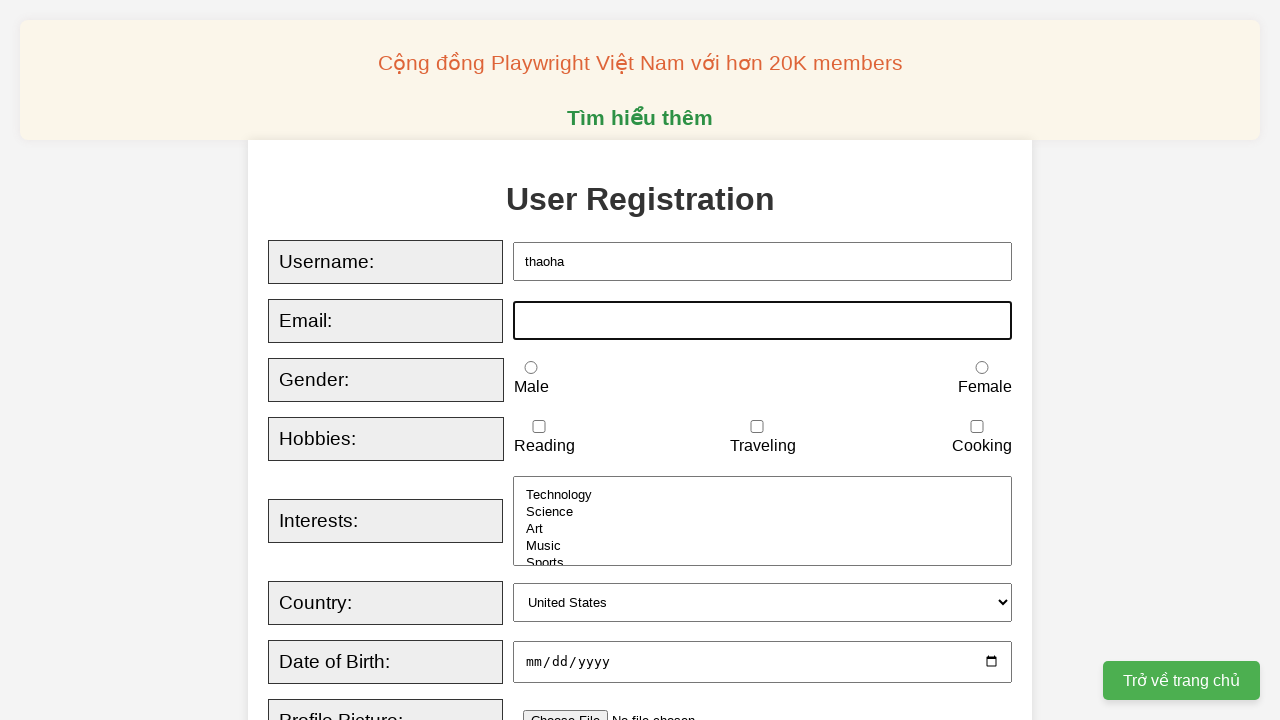

Filled email field with 'lily@gmail.com' on #email
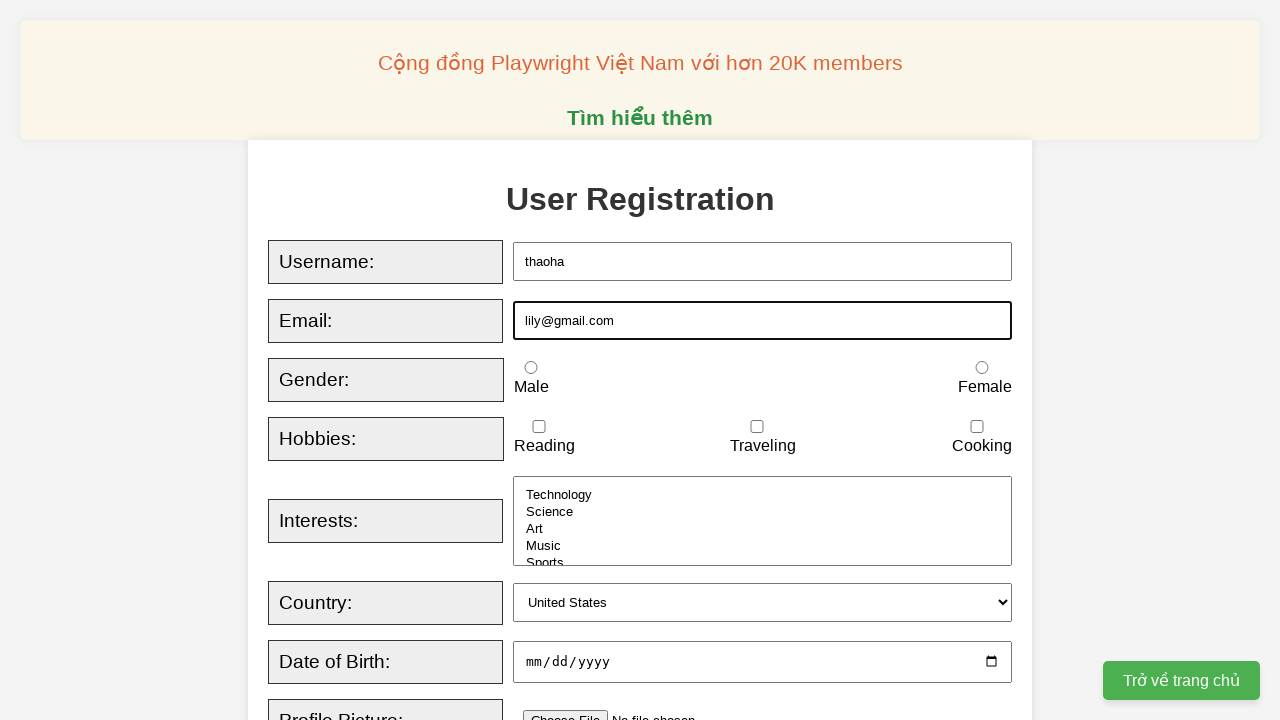

Selected female gender option at (982, 368) on #female
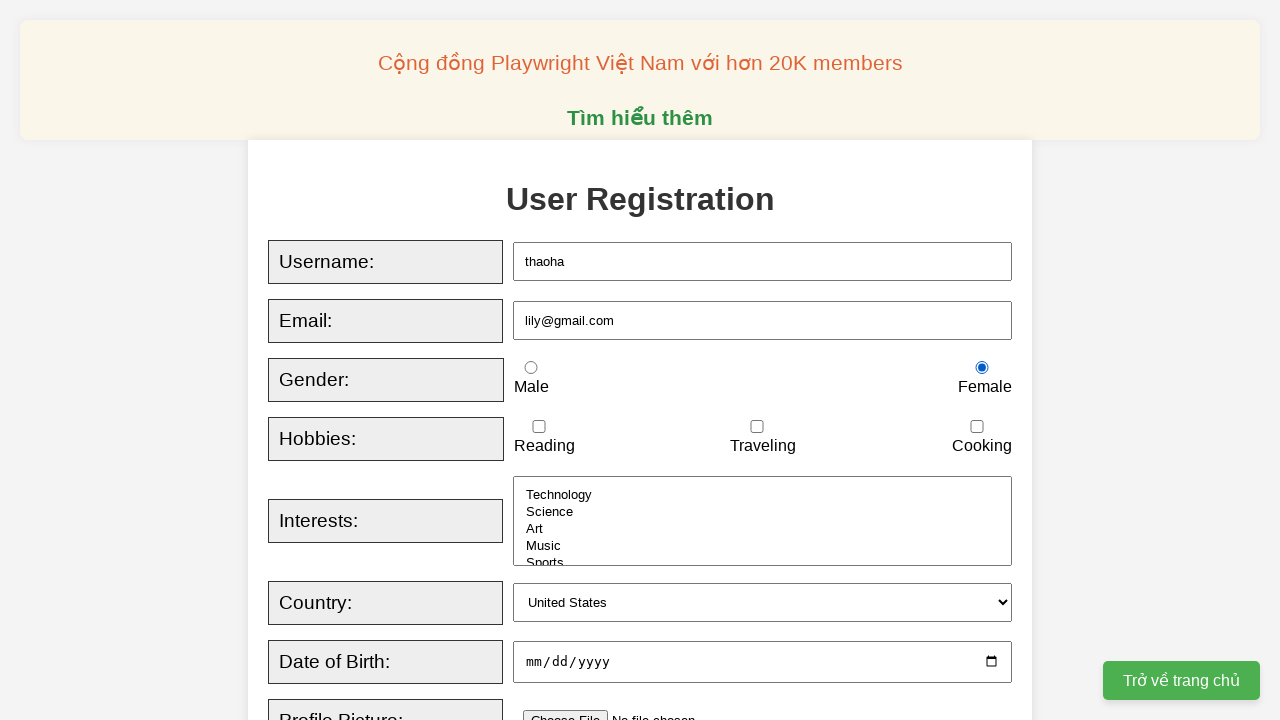

Selected reading hobby at (544, 446) on [for="reading"]
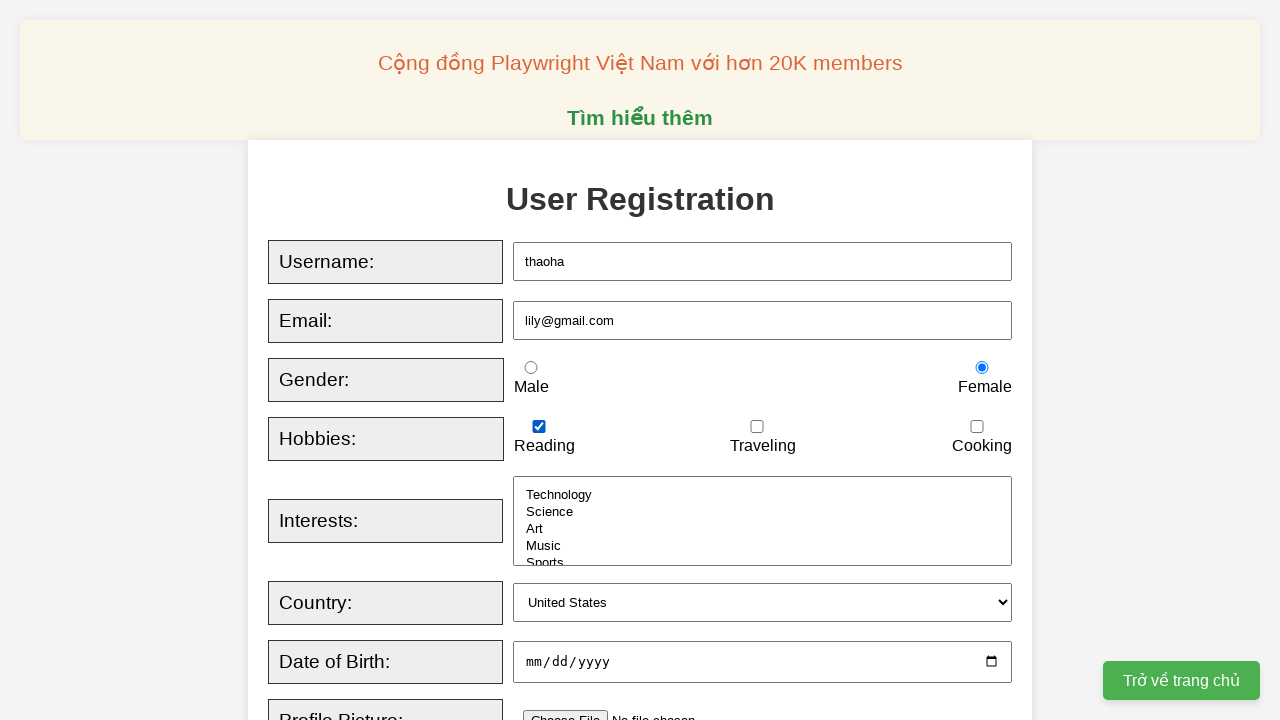

Selected interests: Technology, Science, Music on #interests
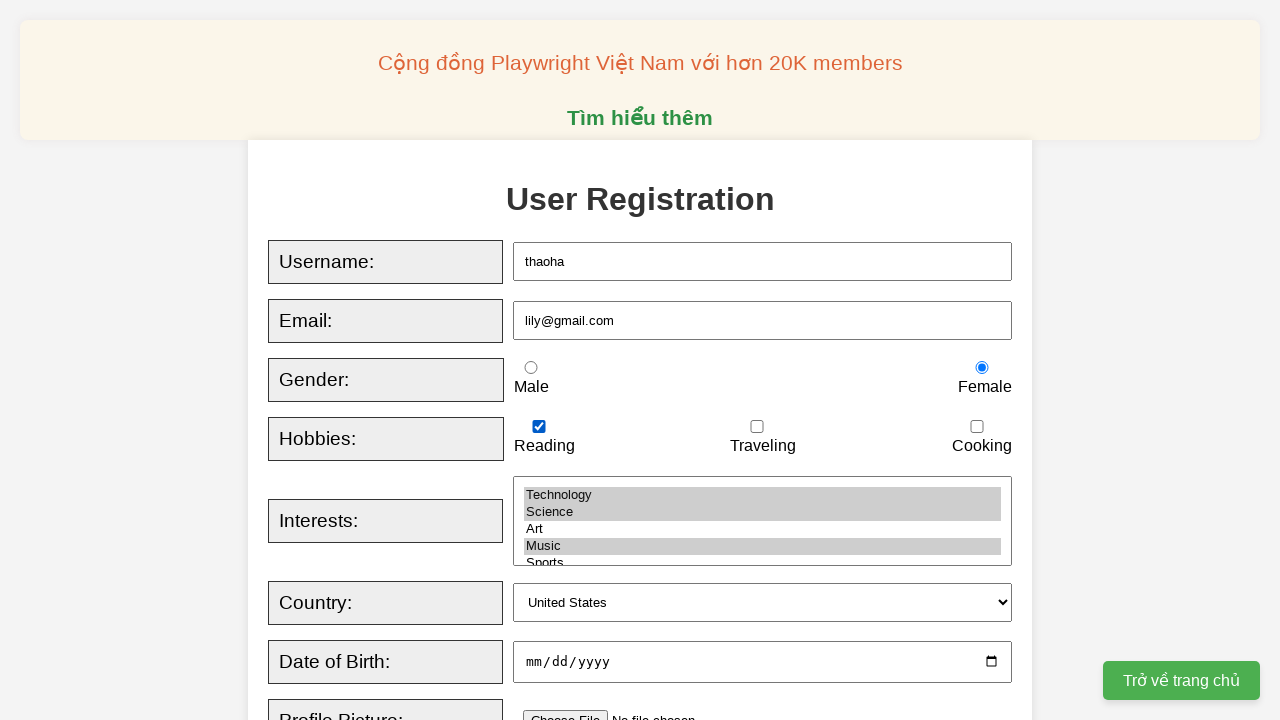

Selected country: Canada on #country
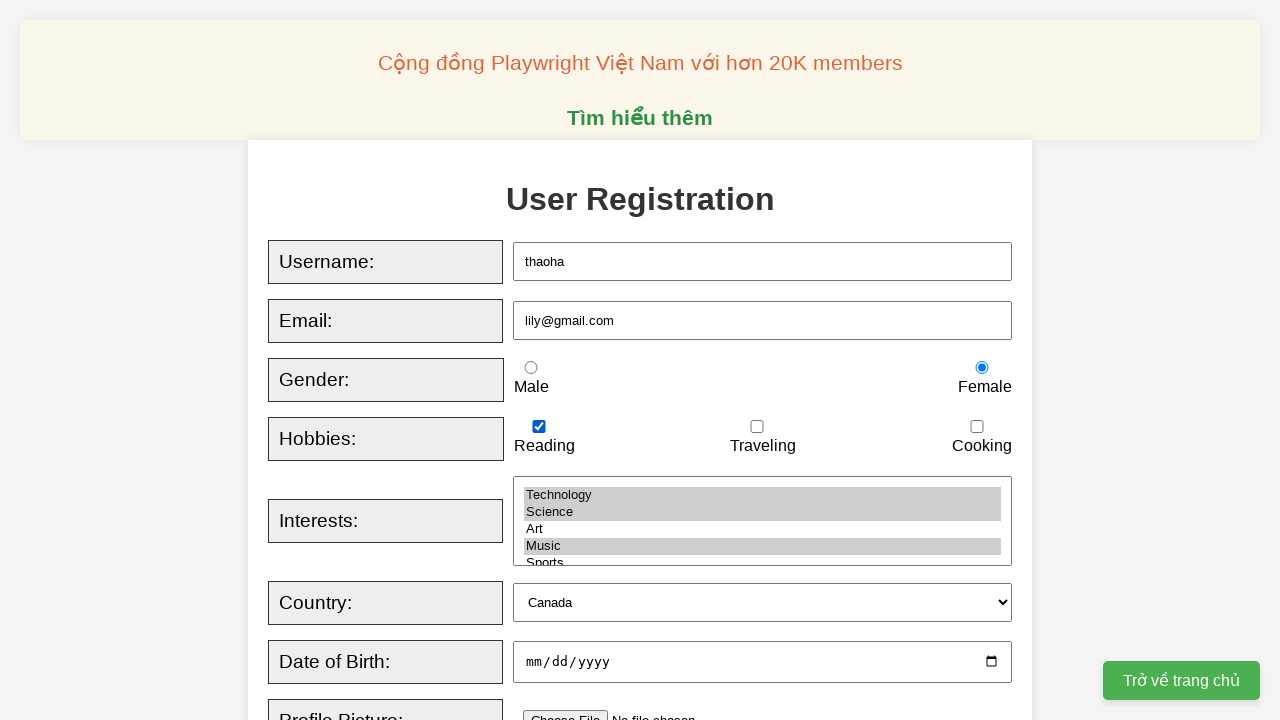

Filled date of birth with '1993-09-29' on #dob
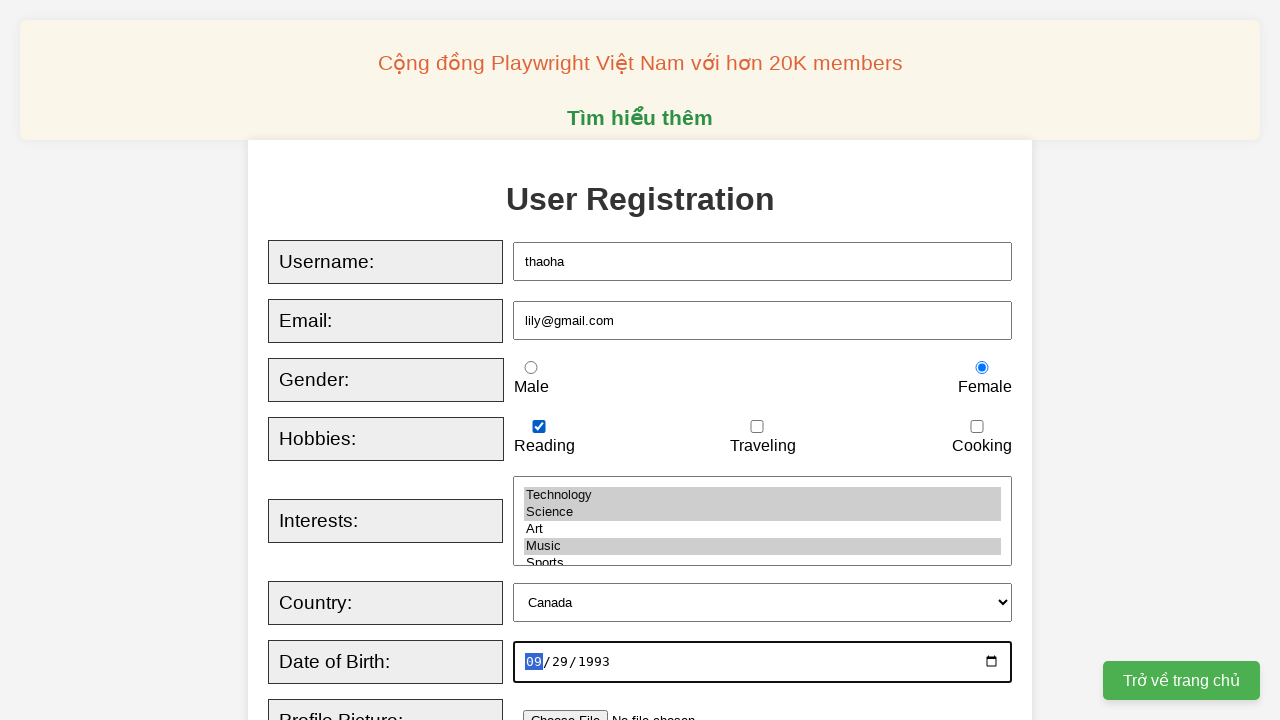

Filled biography with 'Think outsite of the box' on #bio
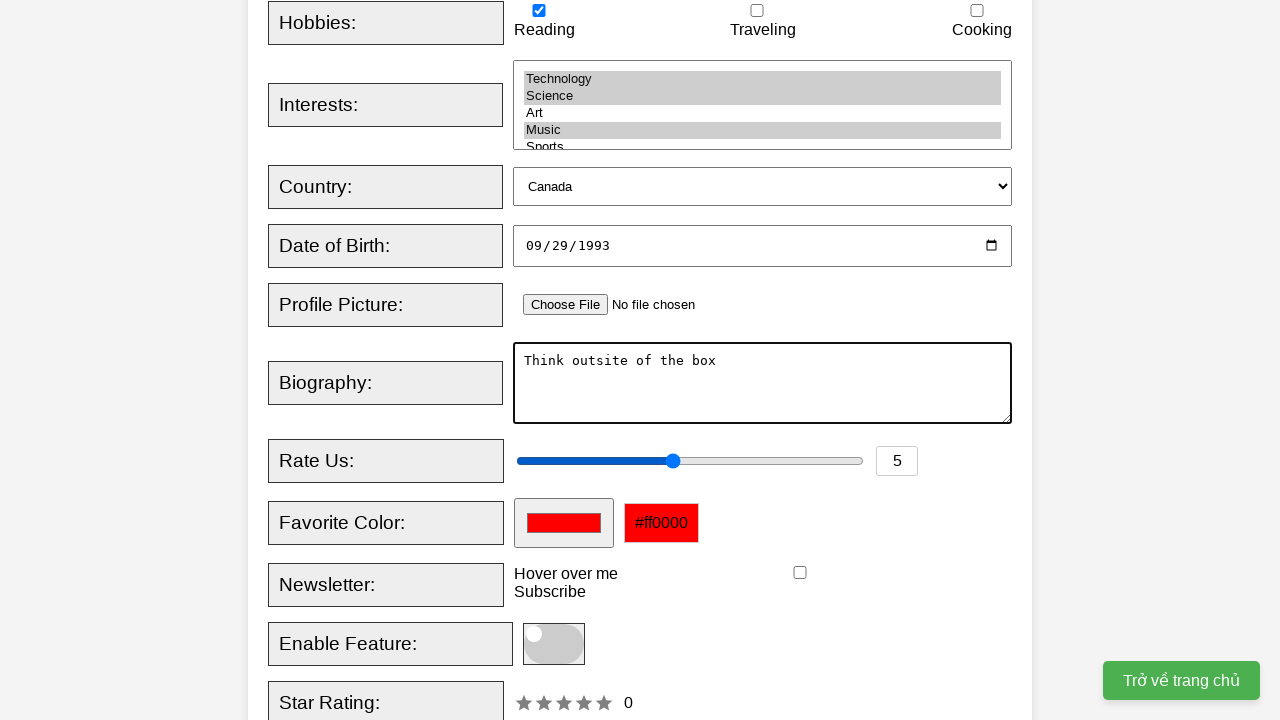

Filled rating field with '9' on #rating
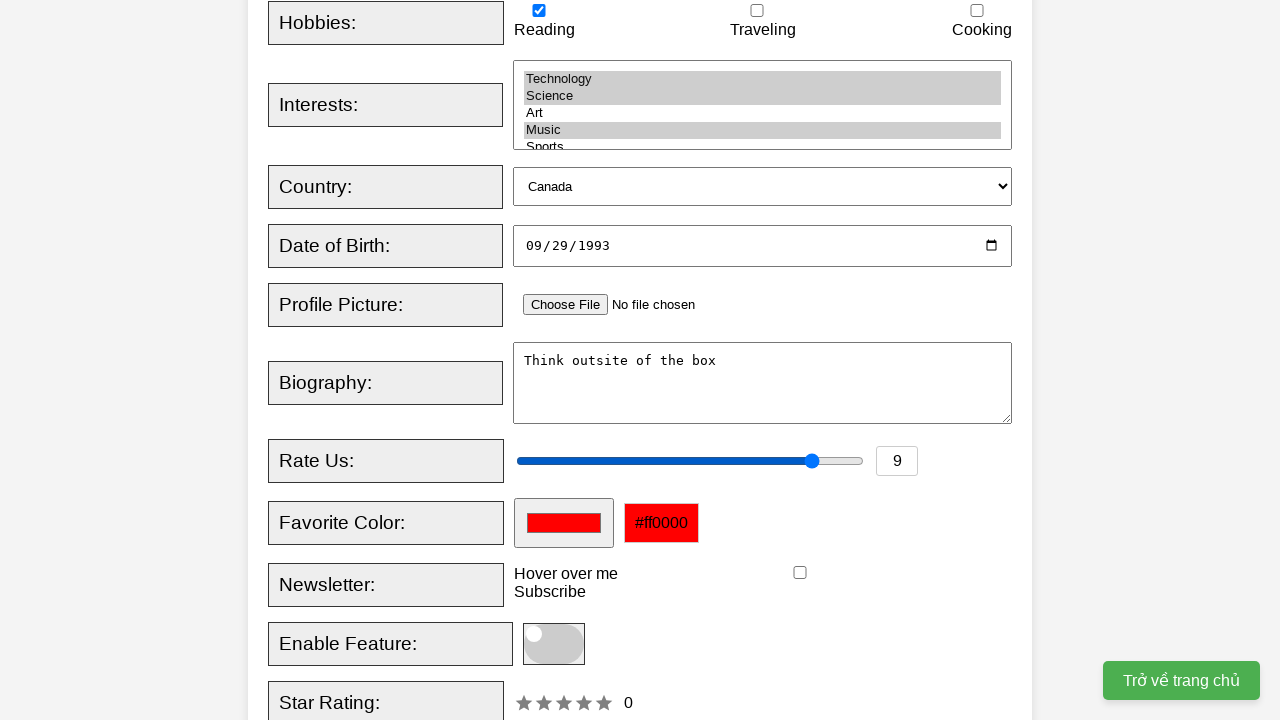

Filled favorite color with '#00ffaa' on #favcolor
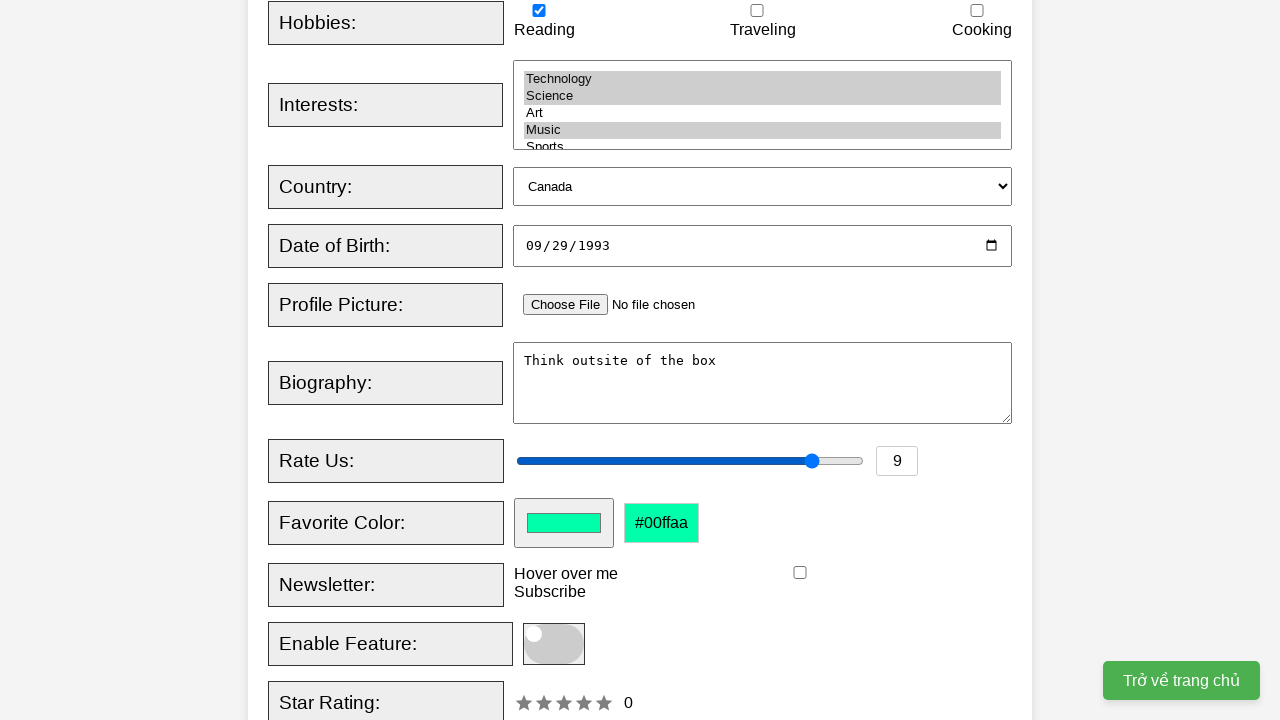

Clicked submit button to submit the registration form at (528, 360) on [type="submit"]
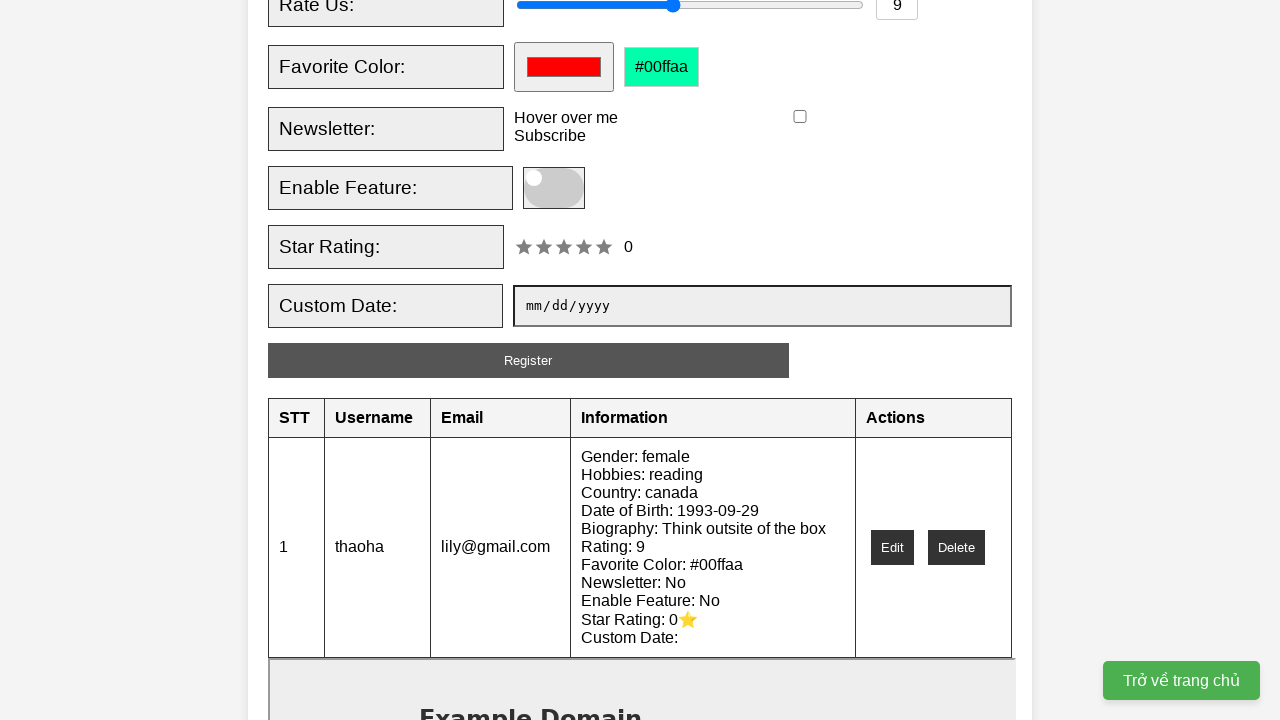

Results table loaded successfully with submitted data
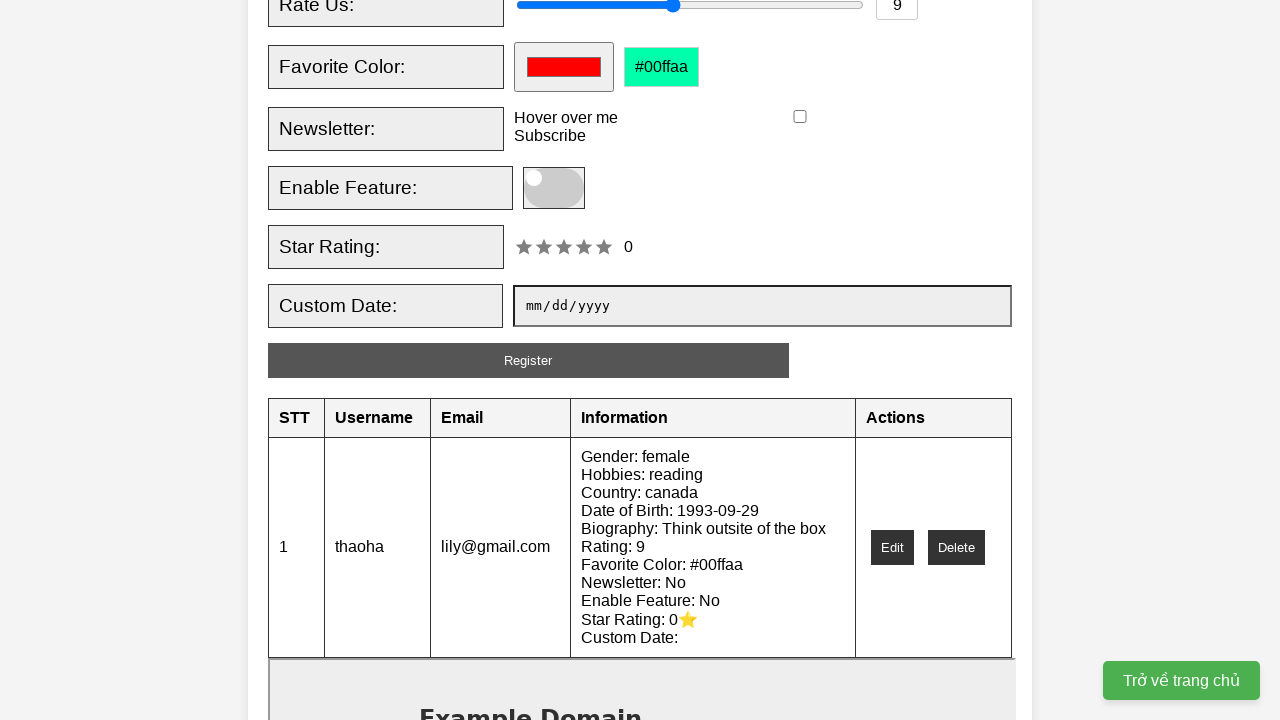

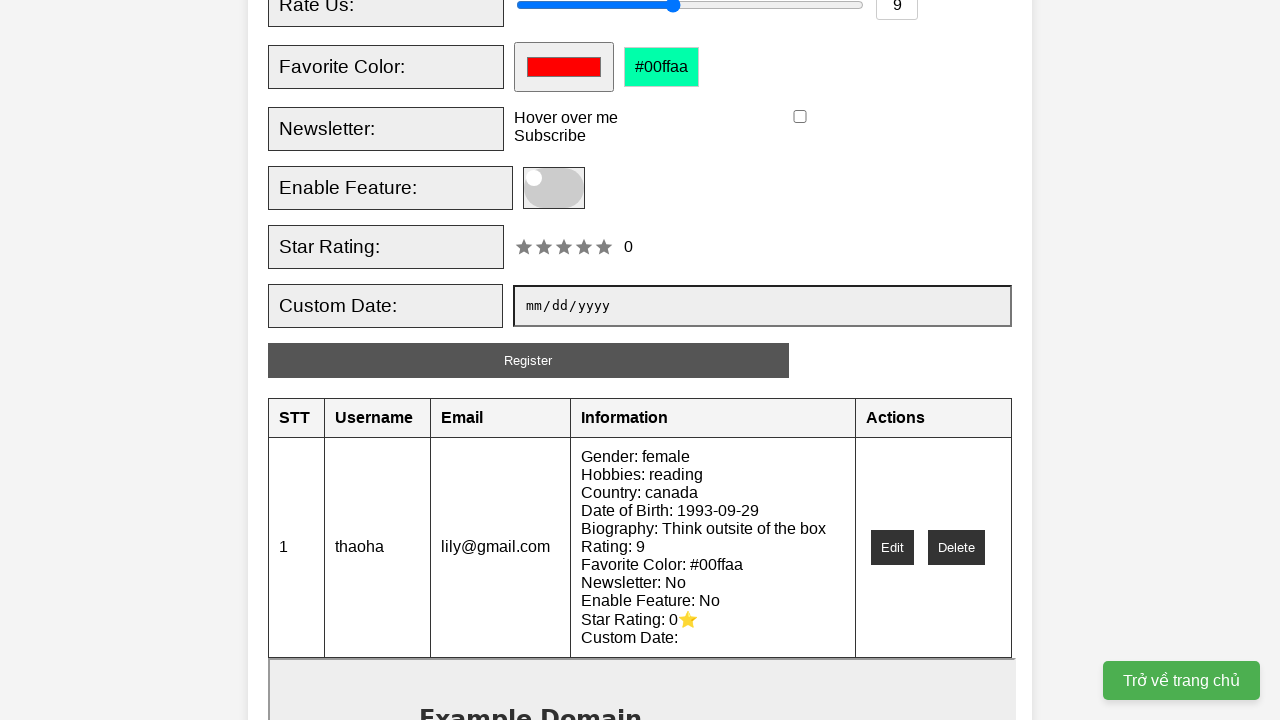